Tests clicking a button identified by class attribute that triggers an alert dialog, verifying the dialog message is correct.

Starting URL: http://uitestingplayground.com/classattr

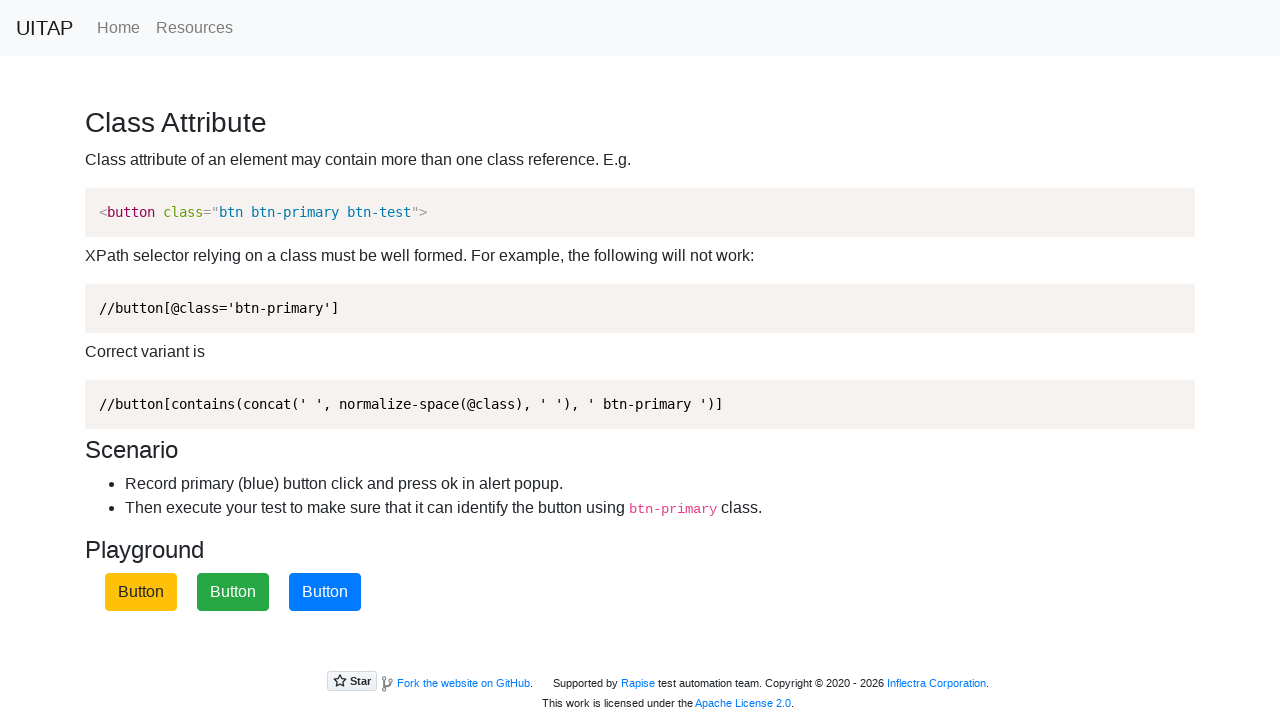

Clicked 'Class Attribute' heading at (640, 123) on internal:role=heading[name="Class Attribute"i]
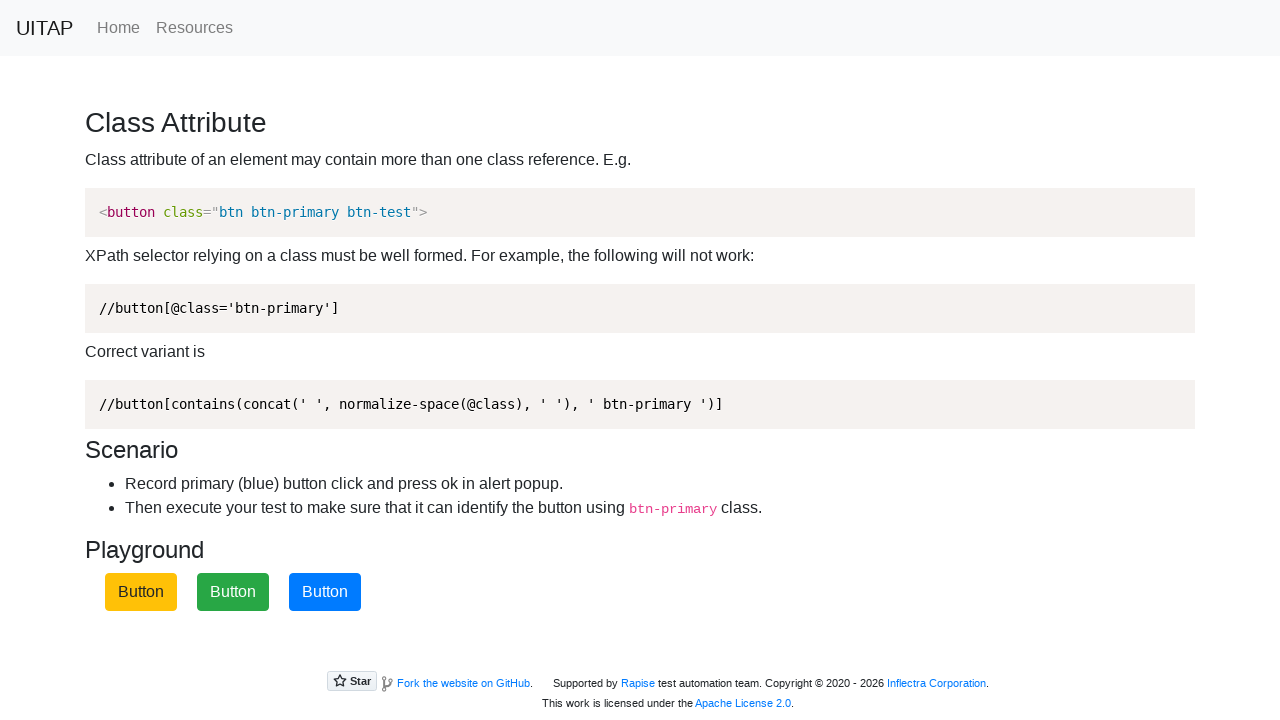

Set up dialog handler to capture alert message
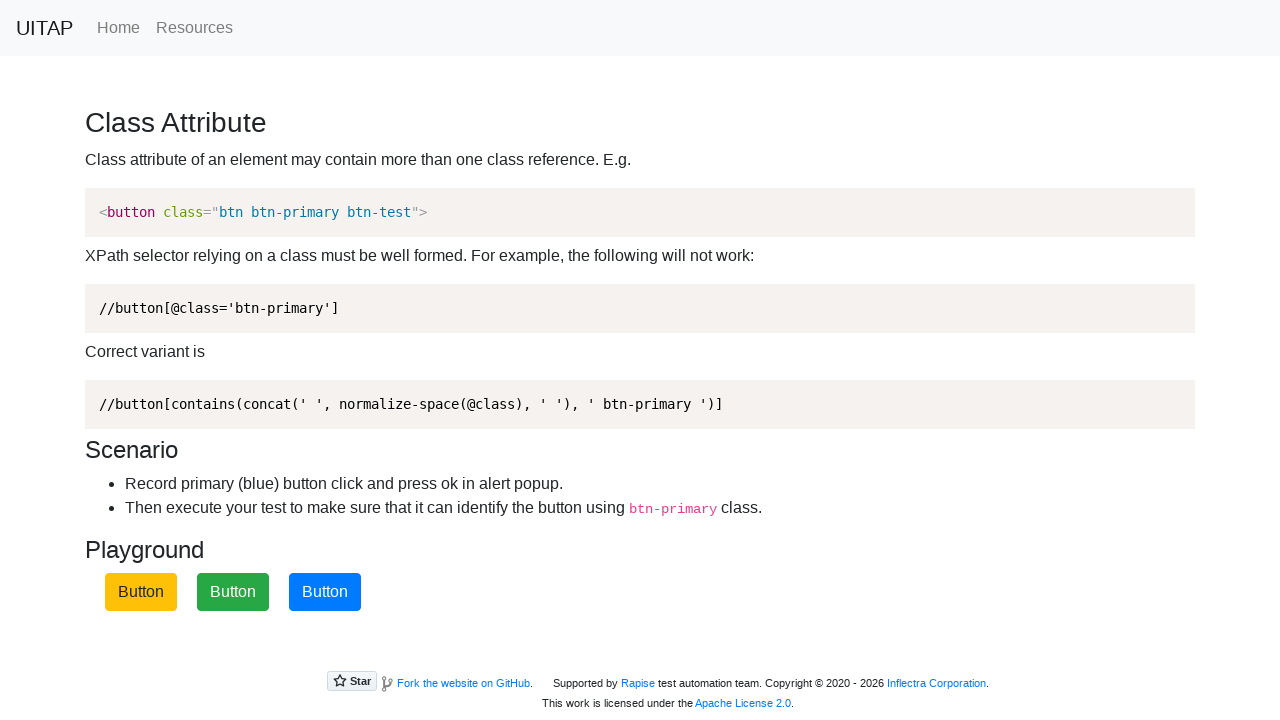

Clicked primary button identified by class attribute at (325, 592) on xpath=//button[contains(@class, "btn-primary")]
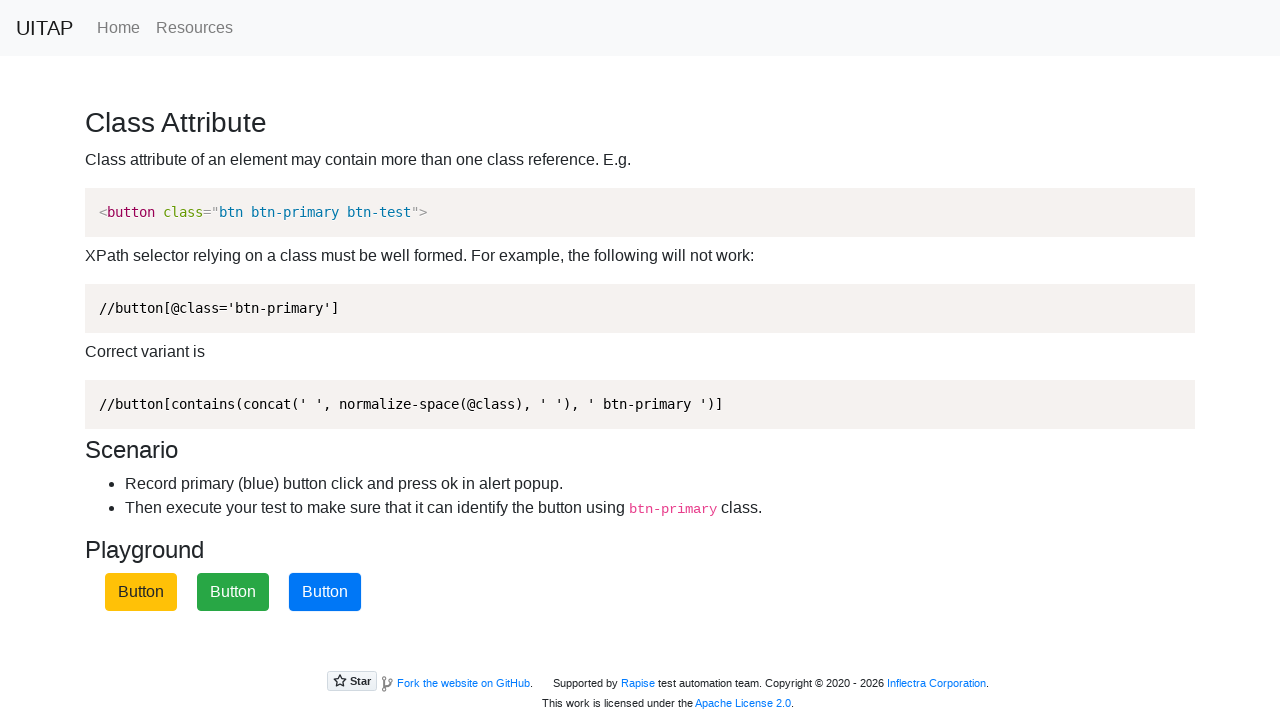

Waited for dialog to be handled
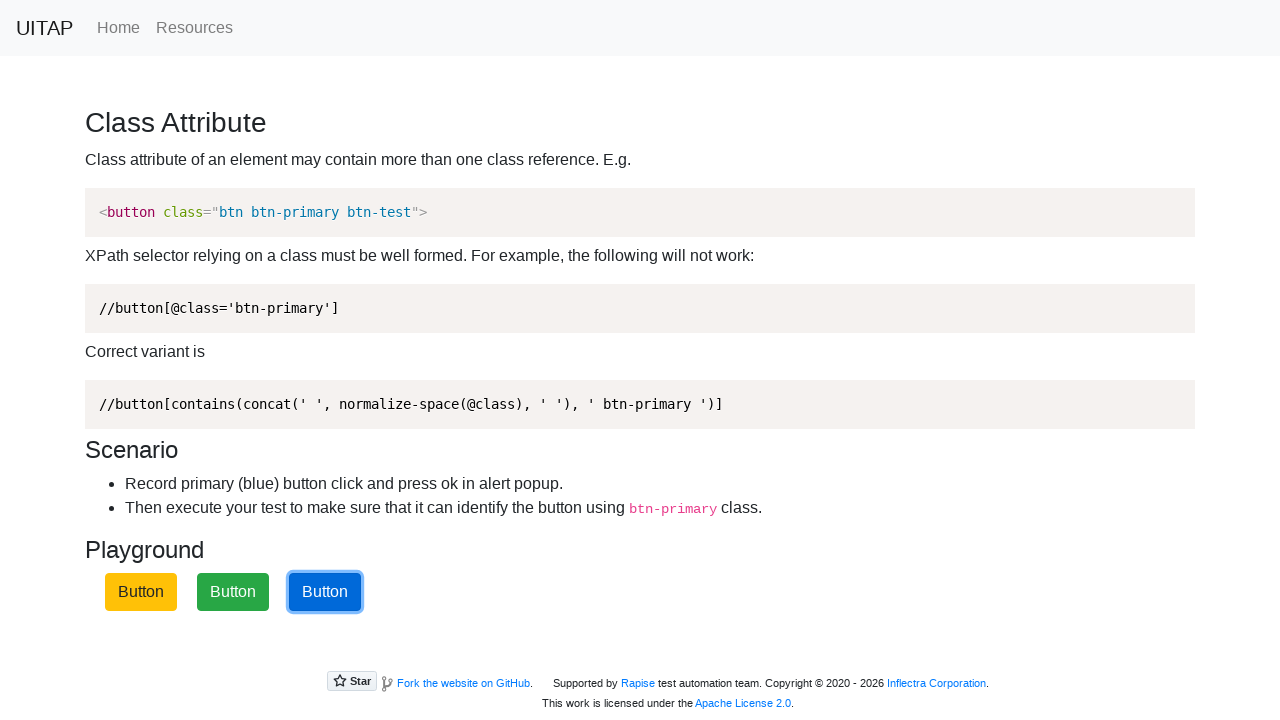

Verified dialog message is 'Primary button pressed'
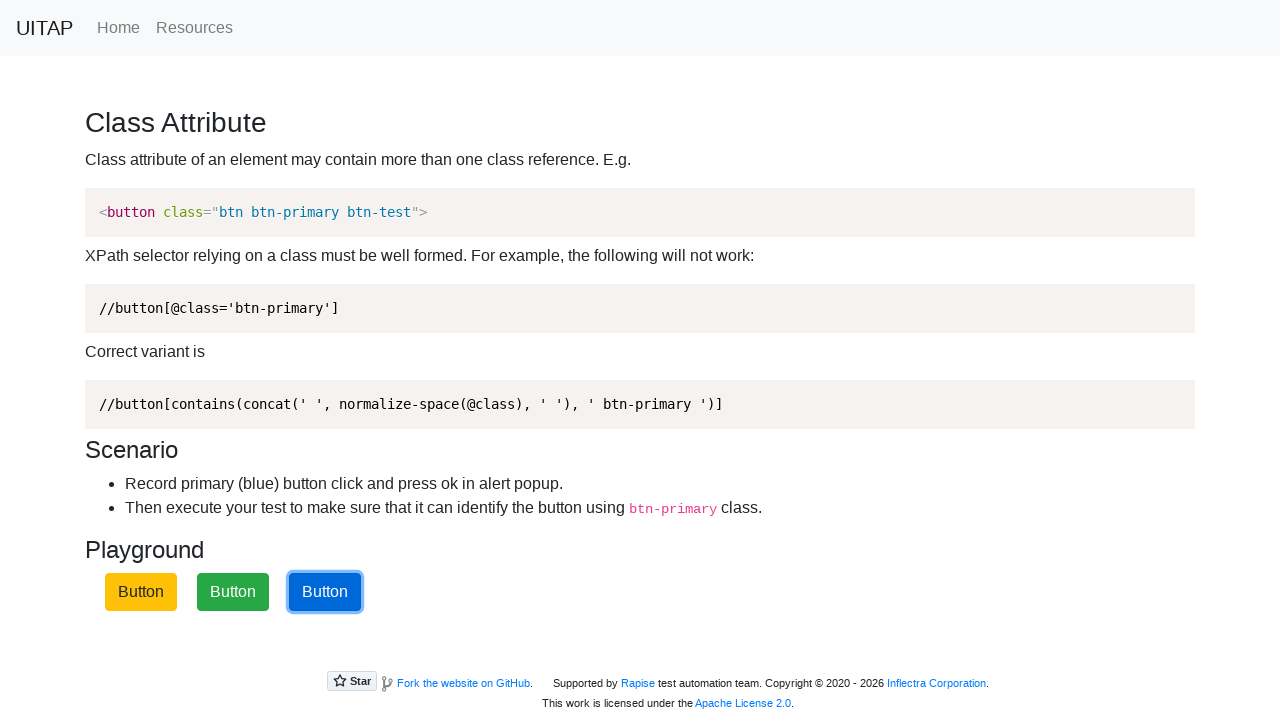

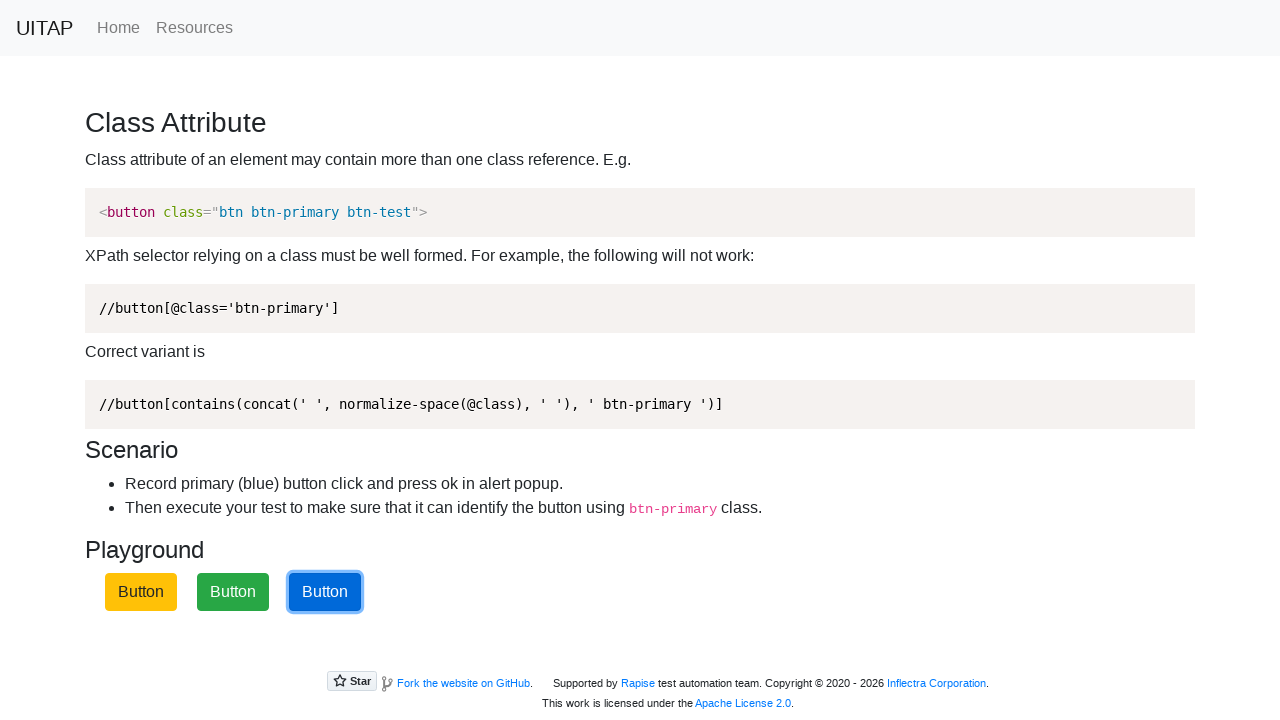